Tests window handling by verifying page text and title, clicking a button to open a new window, verifying the new window's content, and then switching back to the original window to verify its title.

Starting URL: https://the-internet.herokuapp.com/windows

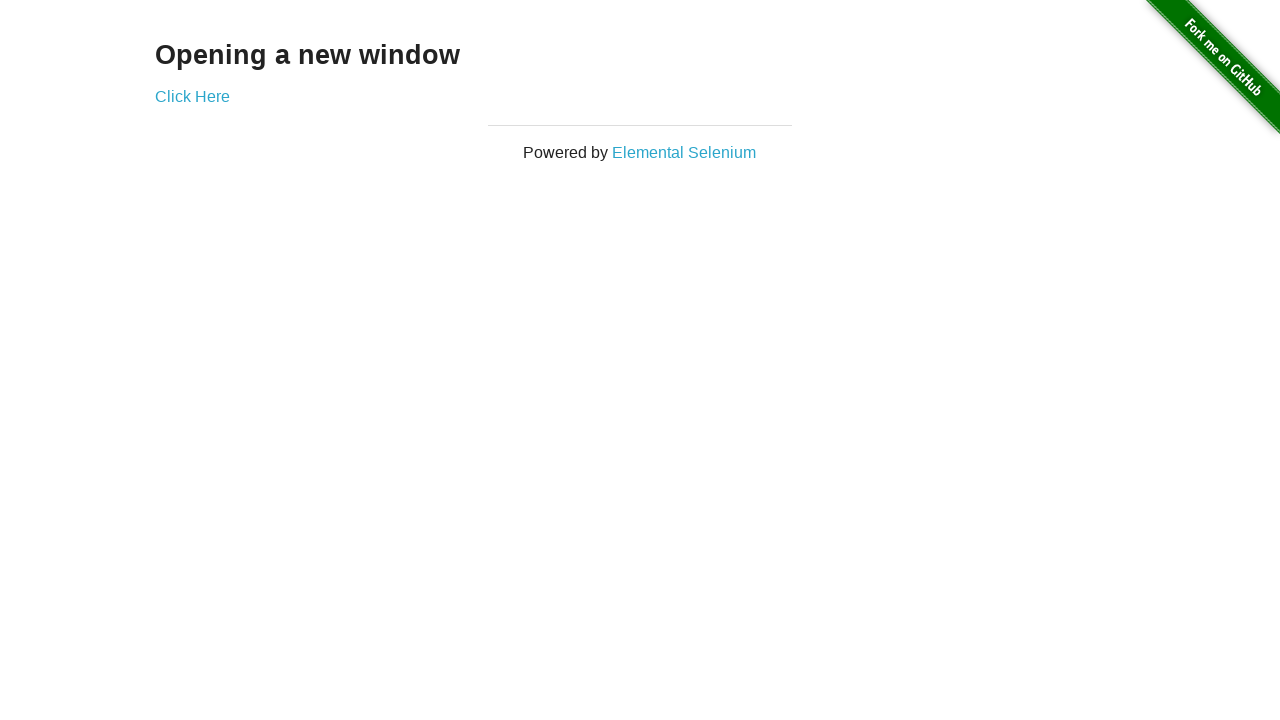

Waited for h3 selector to load
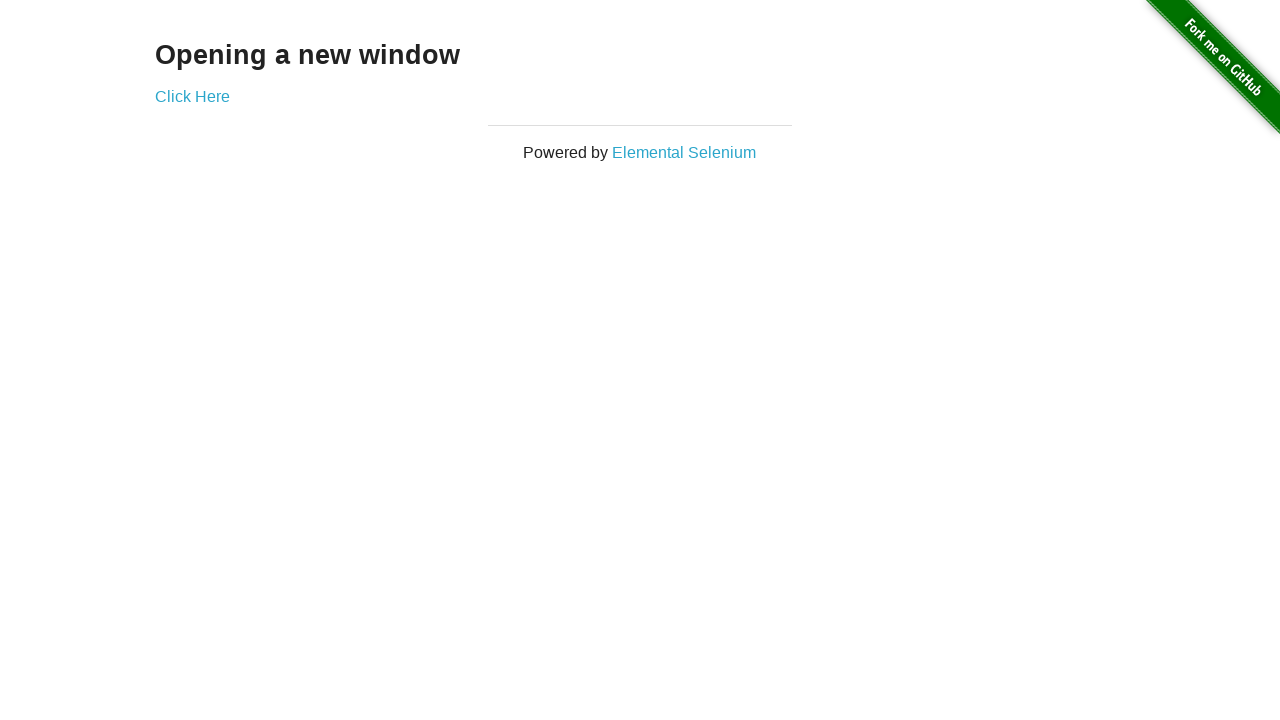

Verified page heading text is 'Opening a new window'
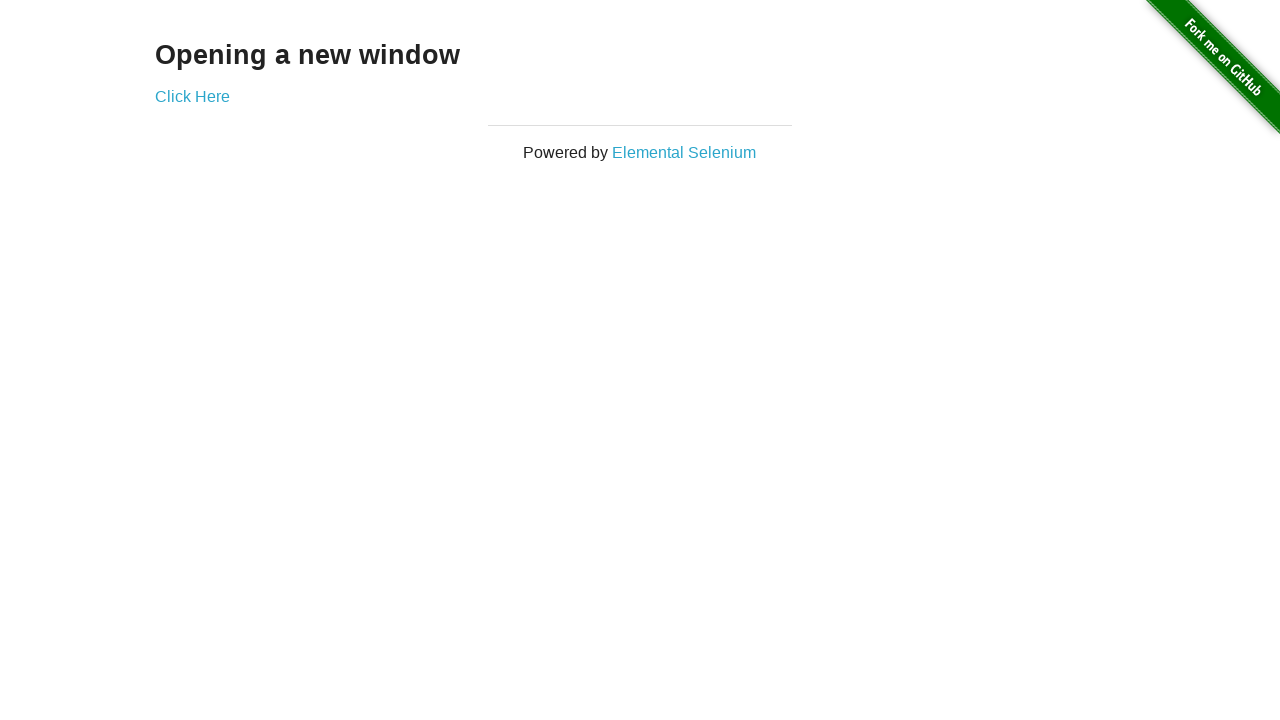

Verified page title is 'The Internet'
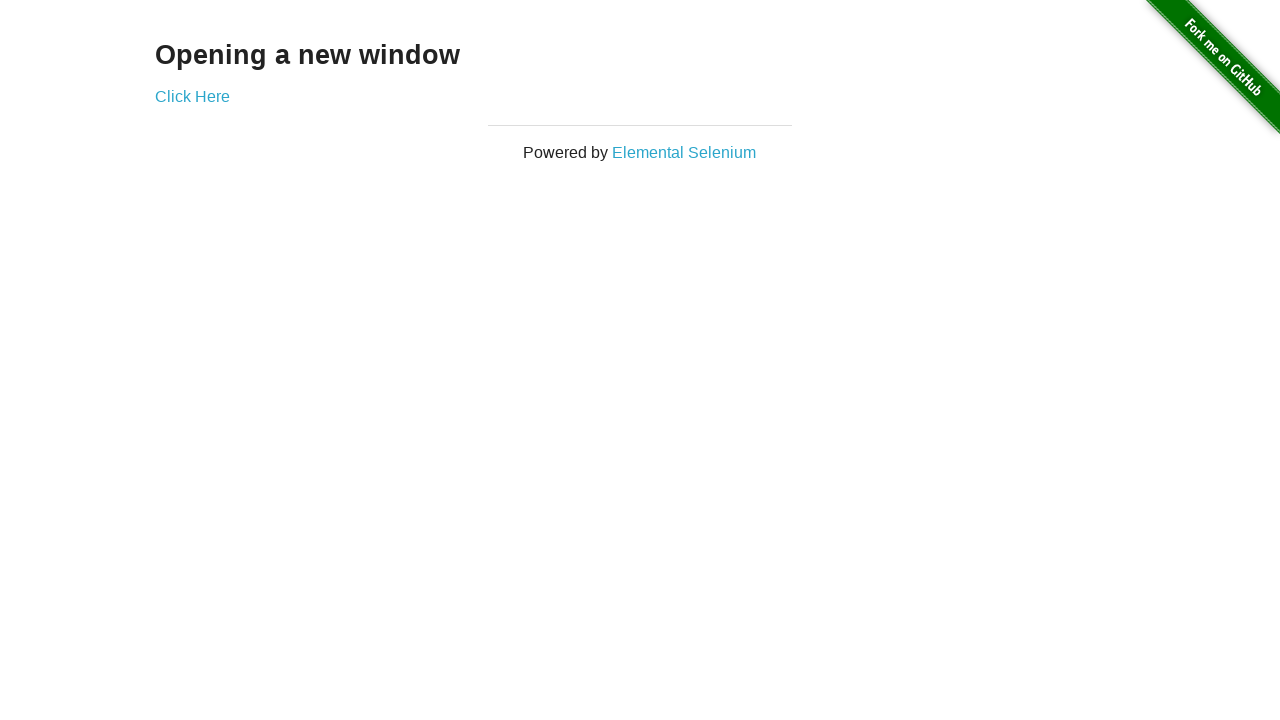

Clicked 'Click Here' button to open new window at (192, 96) on a:has-text('Click Here')
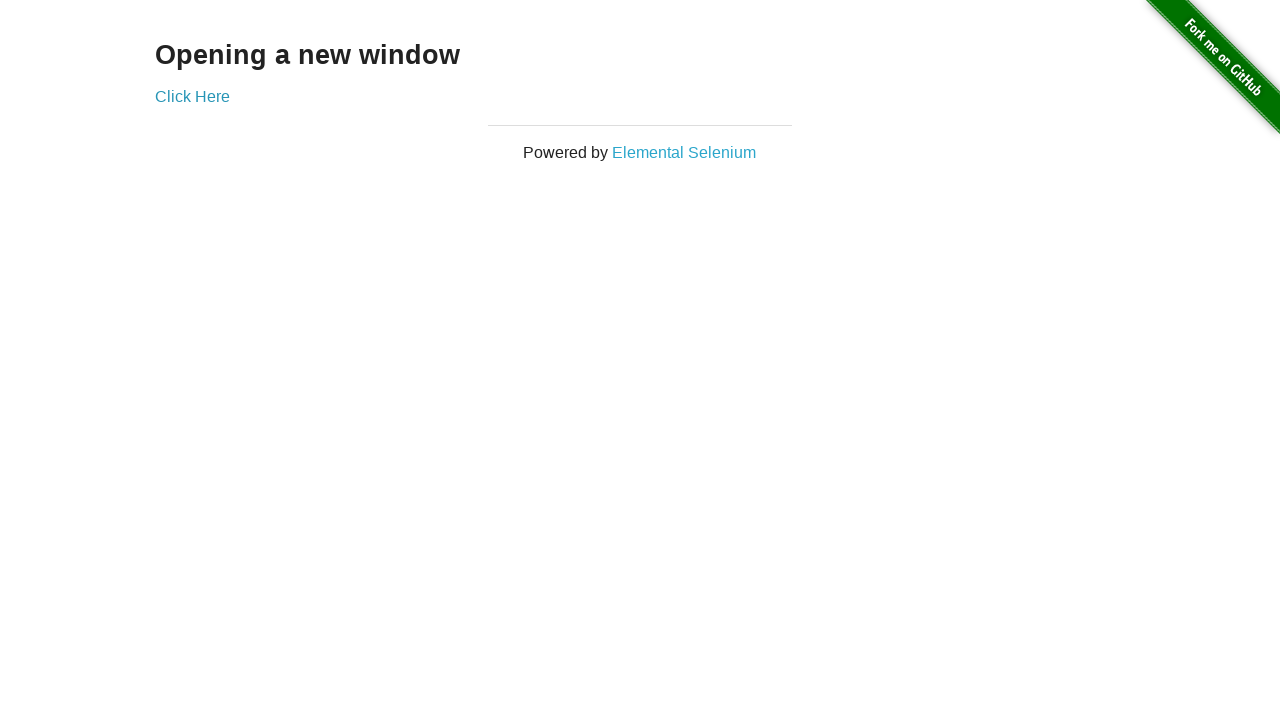

New window loaded and ready
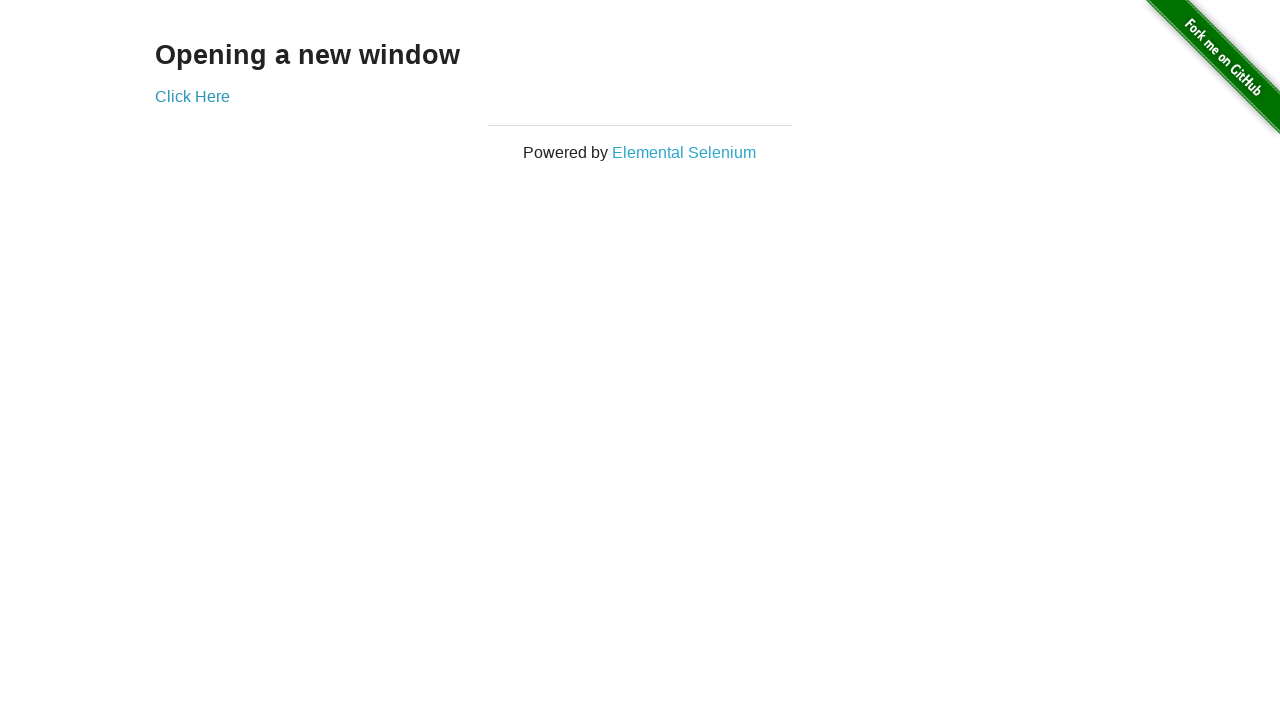

Verified new window title is 'New Window'
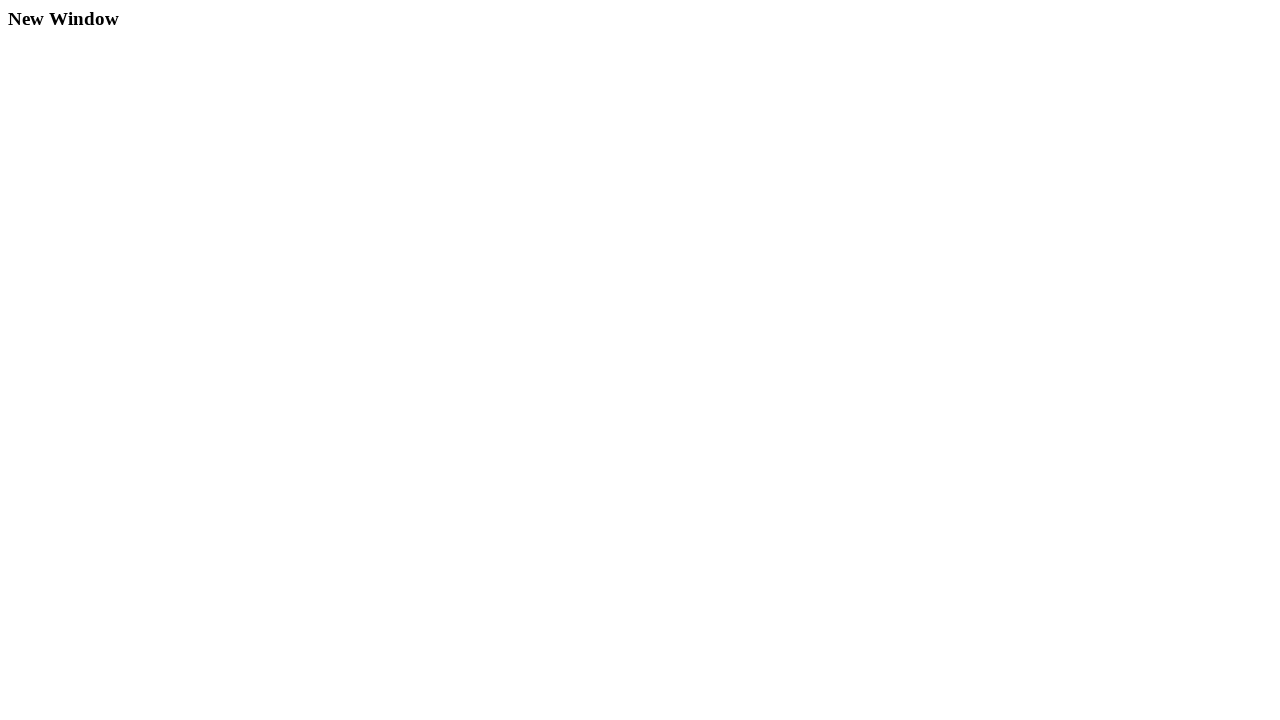

Verified new window heading text is 'New Window'
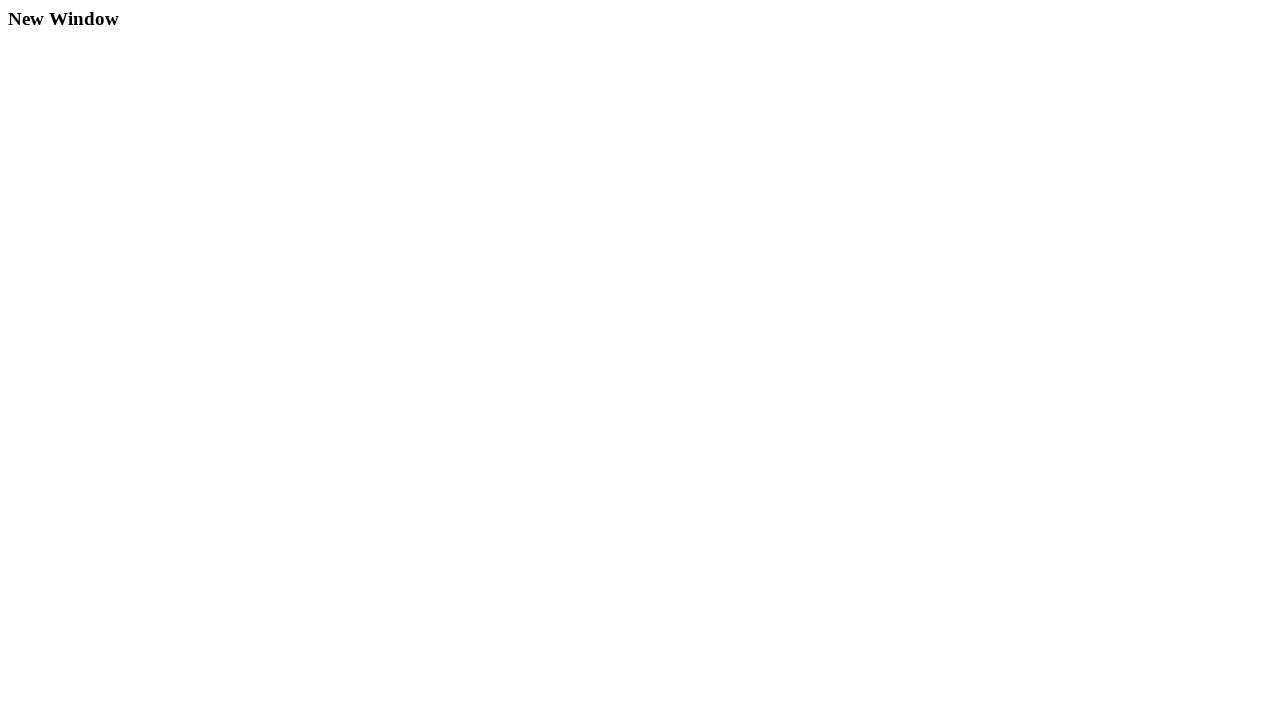

Closed new window
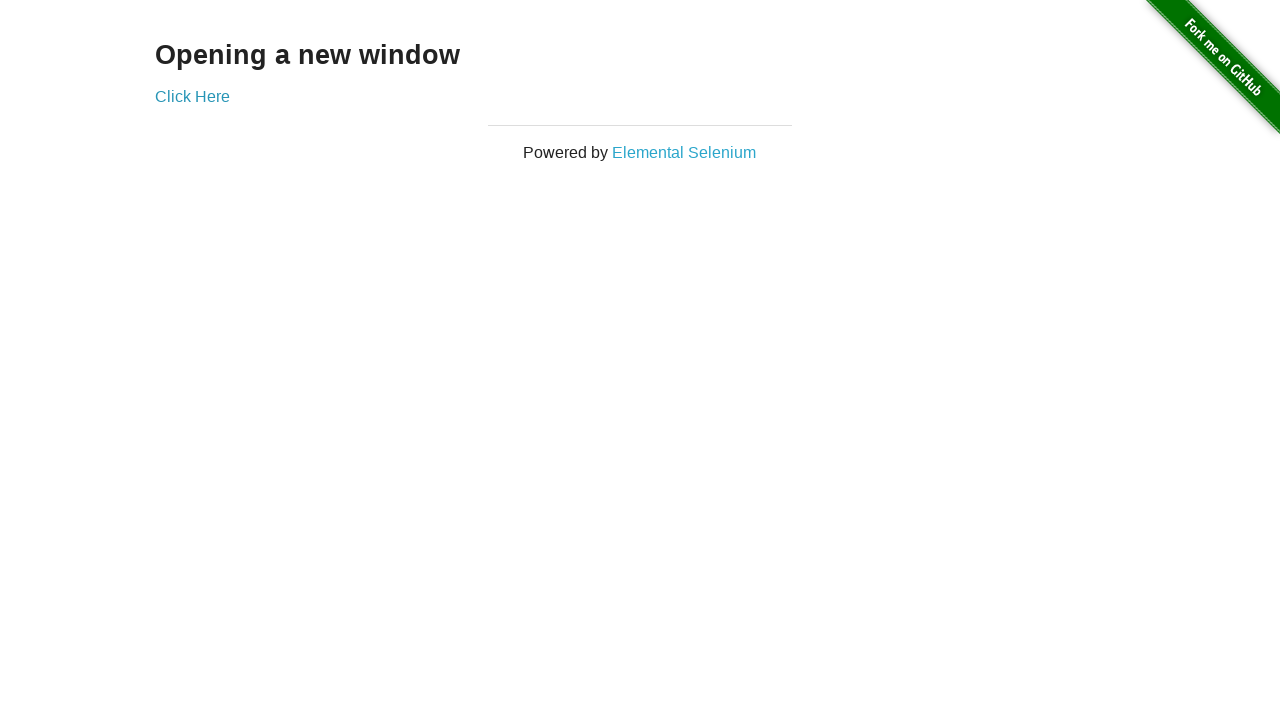

Verified original window title is still 'The Internet'
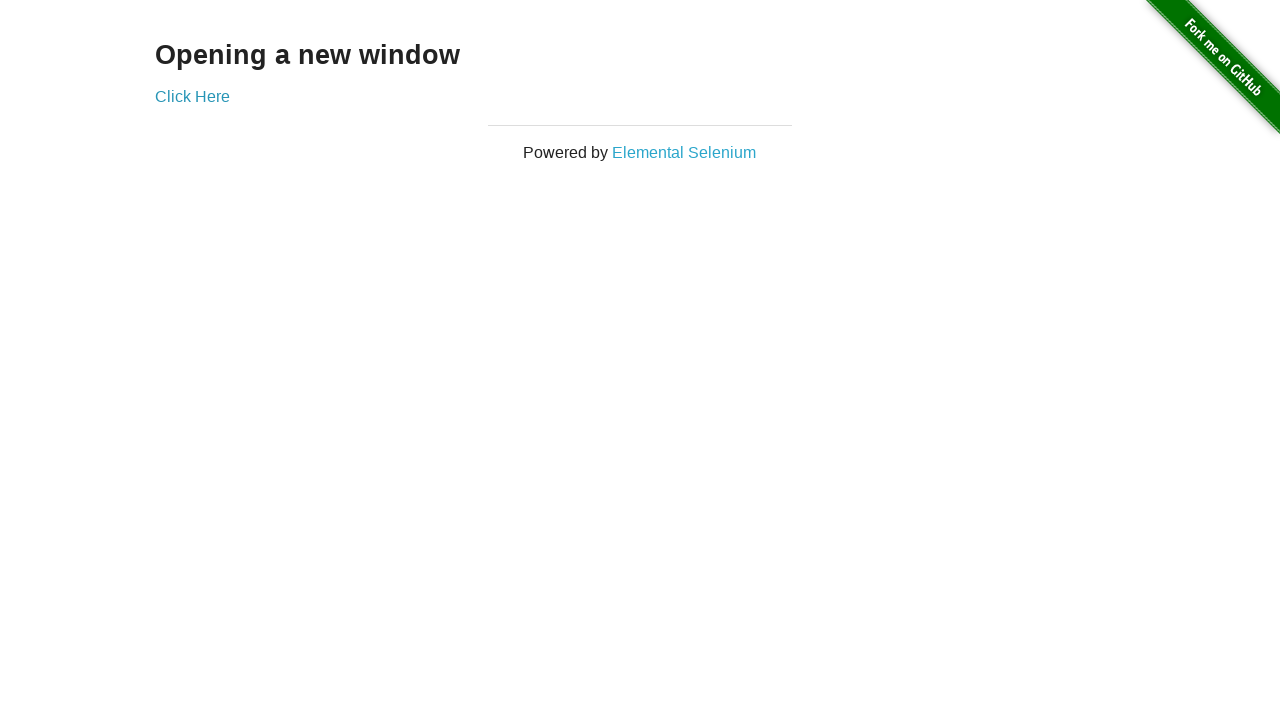

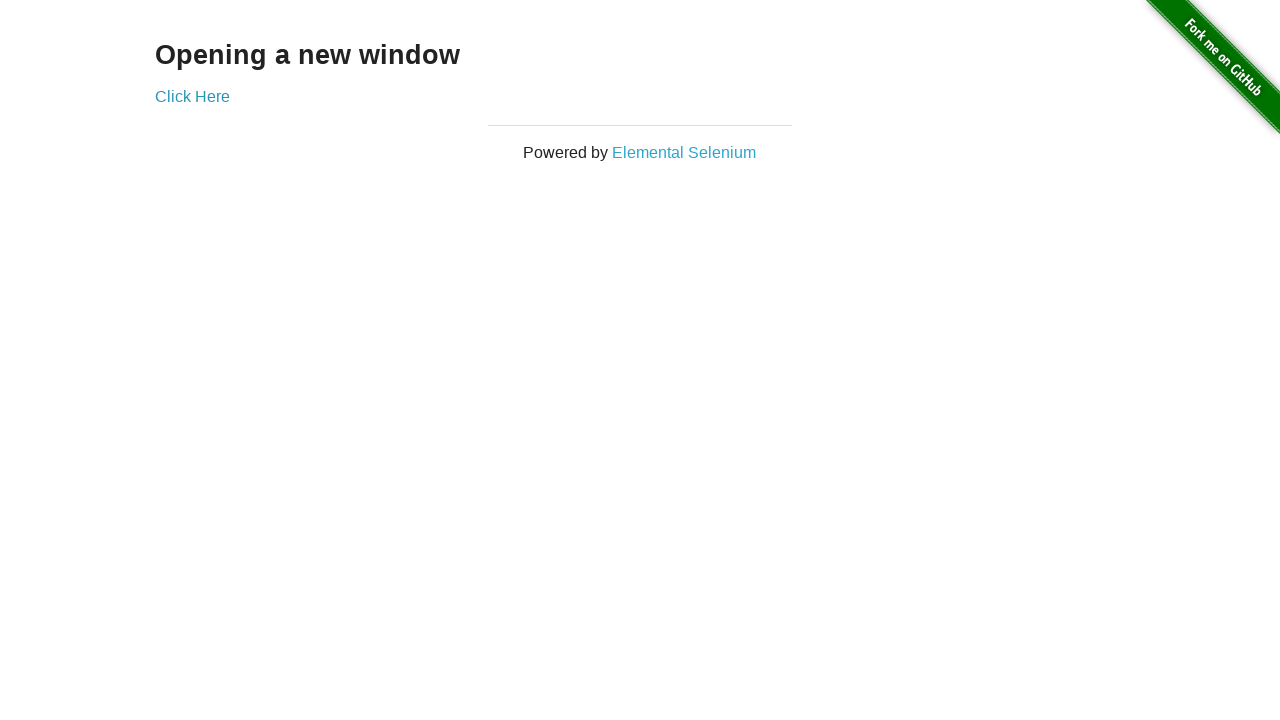